Tests dynamic controls on a page by clicking a button to enable a text field and then filling it with text

Starting URL: https://the-internet.herokuapp.com/dynamic_controls

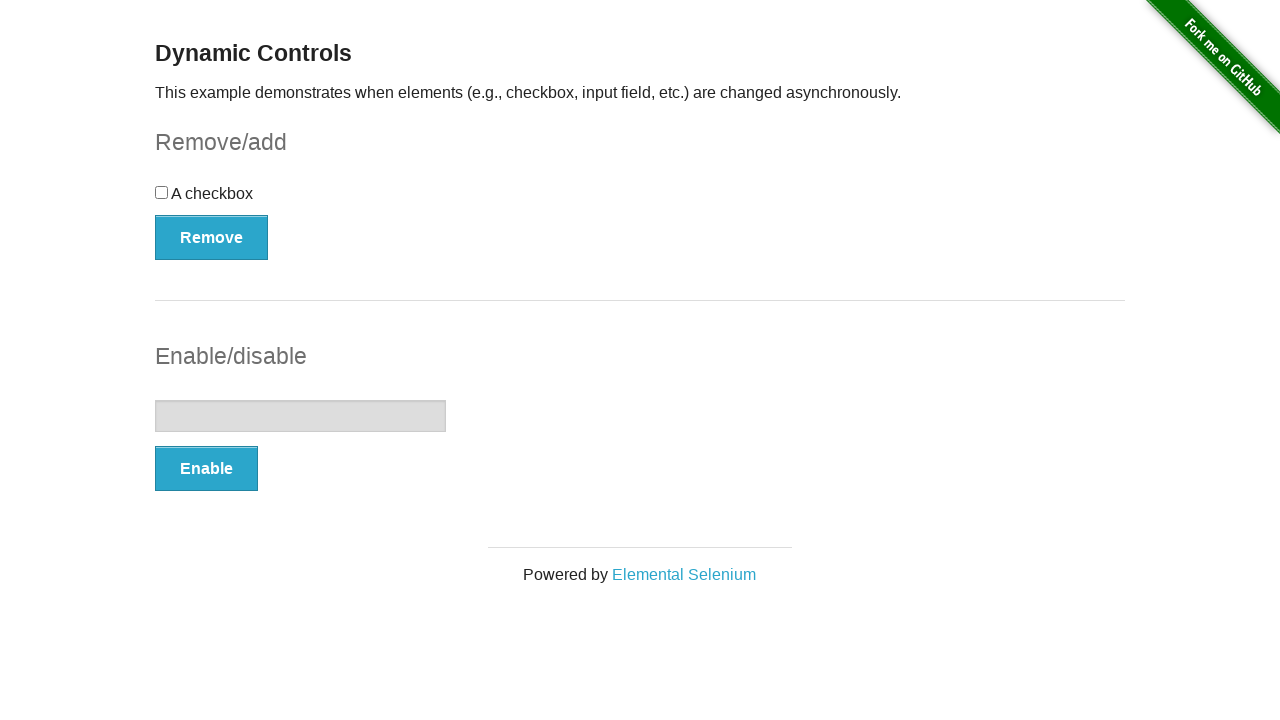

Clicked button to enable the text field at (206, 469) on #input-example > button
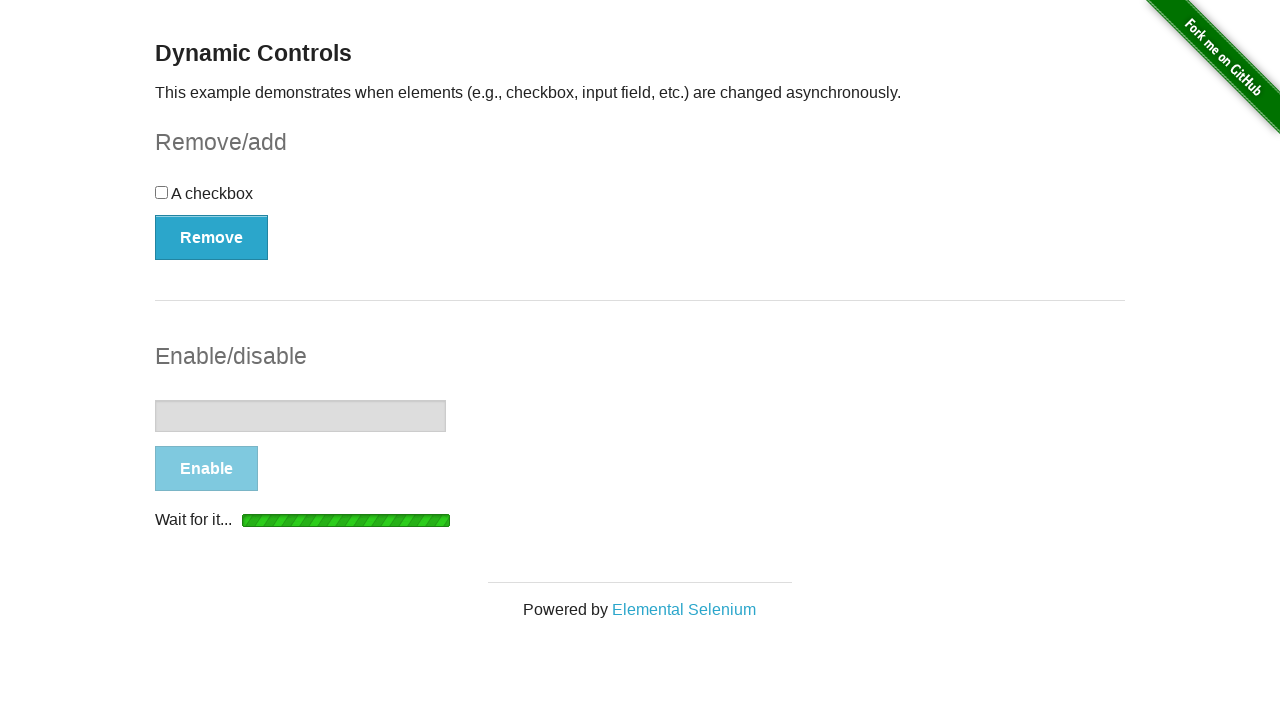

Filled enabled text field with 'Correct Wait' on #input-example > input[type=text]
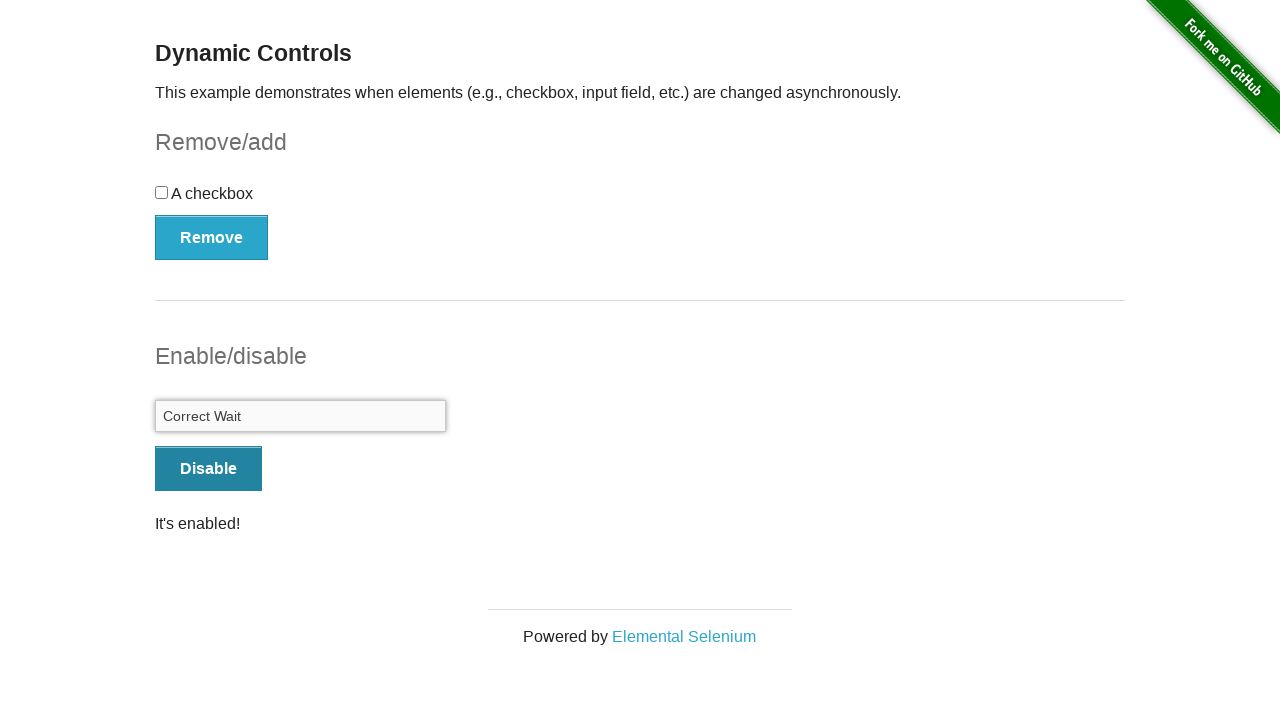

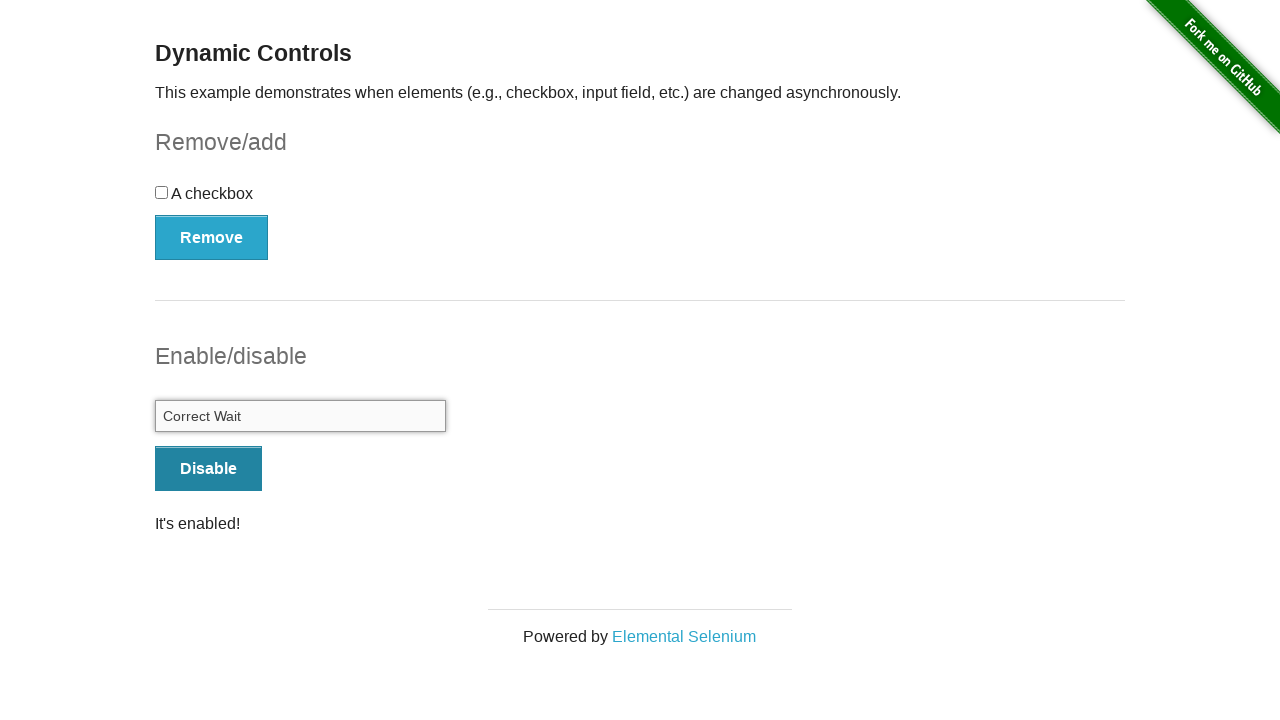